Tests that the Rent-A-Cat page has the rent and return buttons available

Starting URL: https://cs1632.appspot.com/

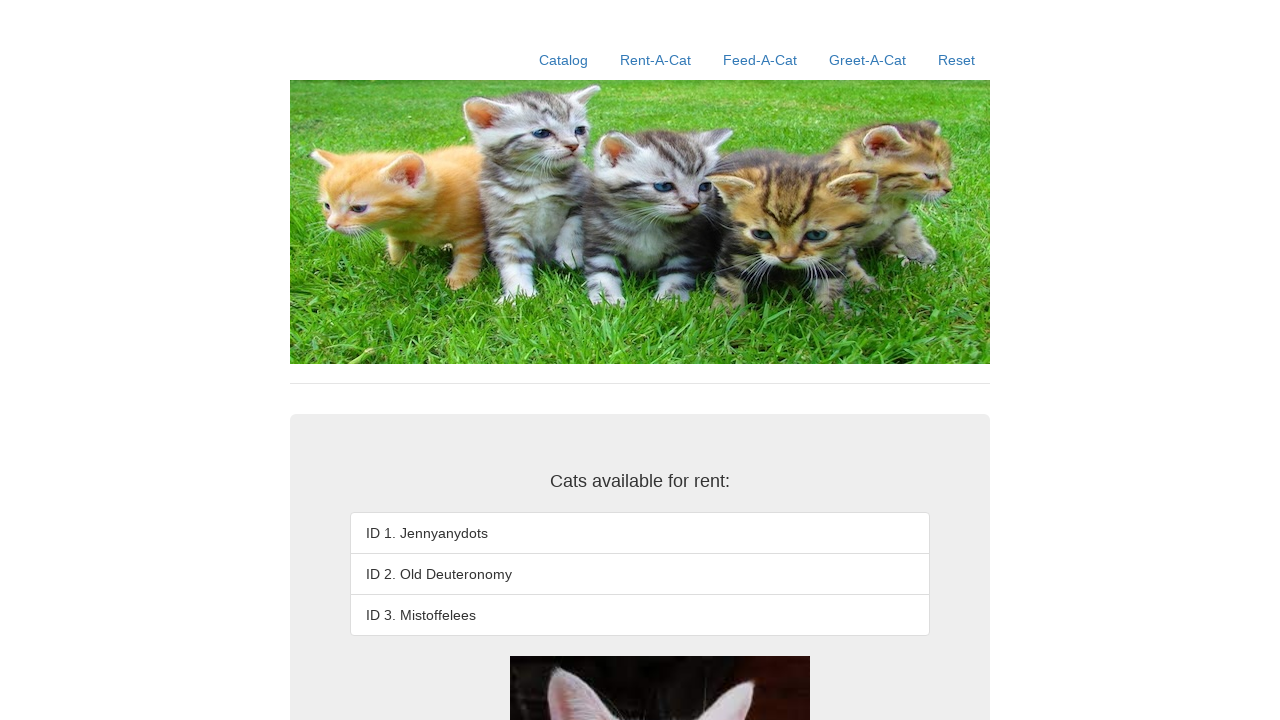

Clicked on Rent-A-Cat link at (656, 60) on a:text('Rent-A-Cat')
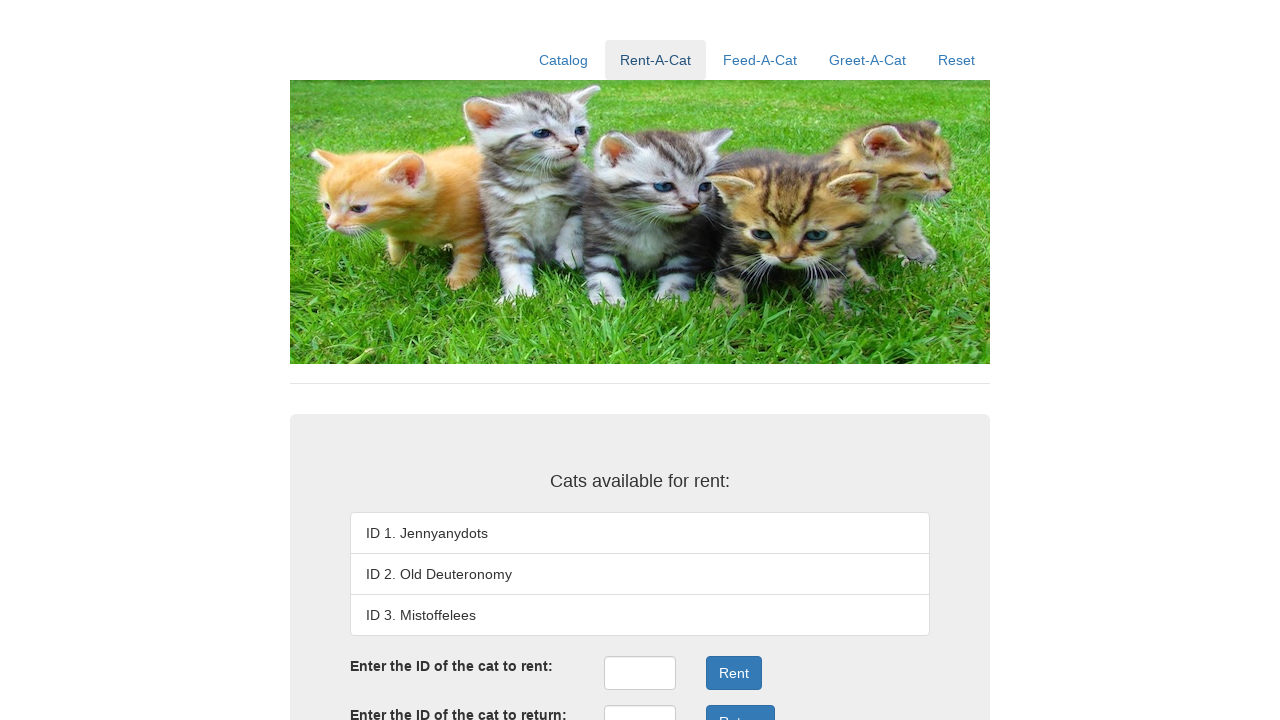

Verified rent button exists in form group 3
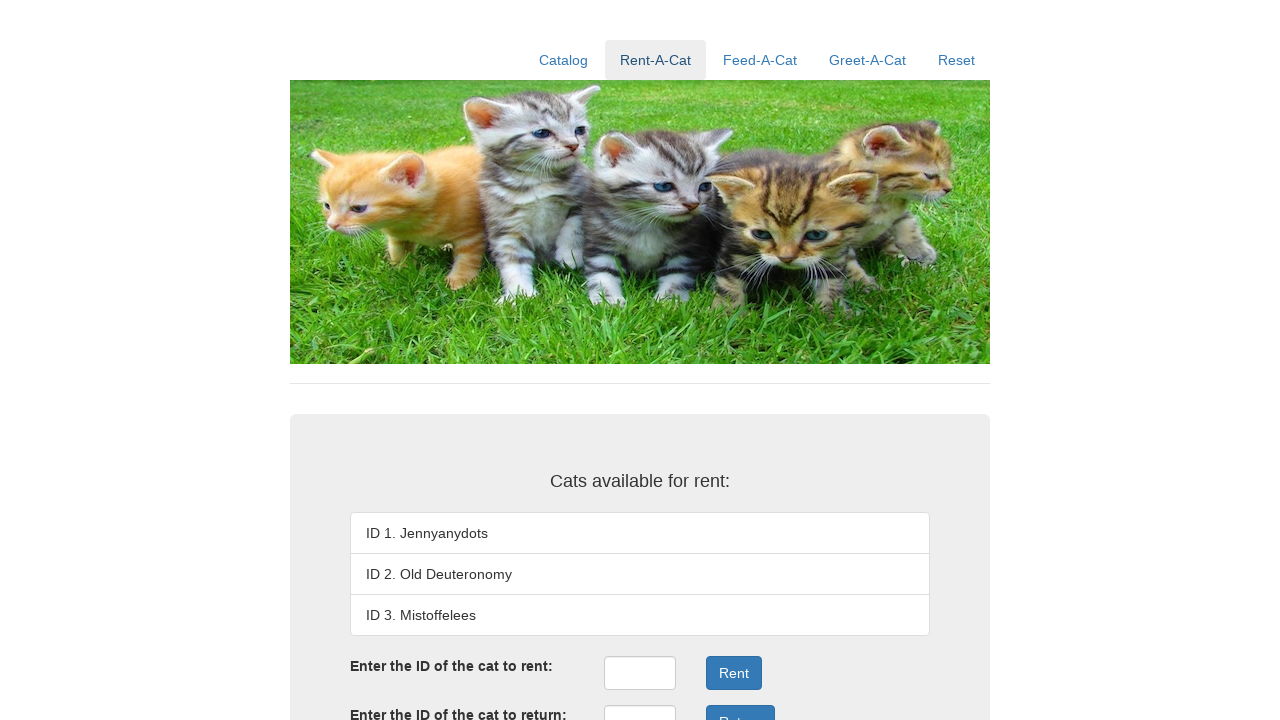

Verified return button exists in form group 4
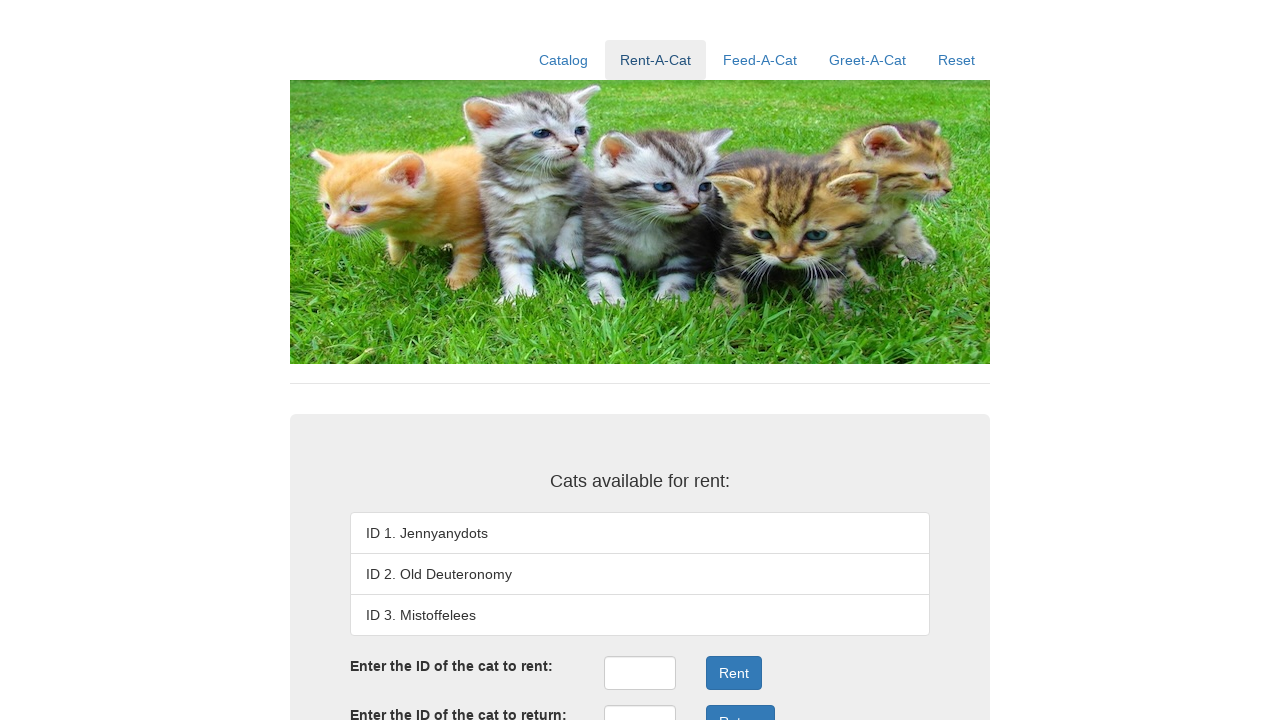

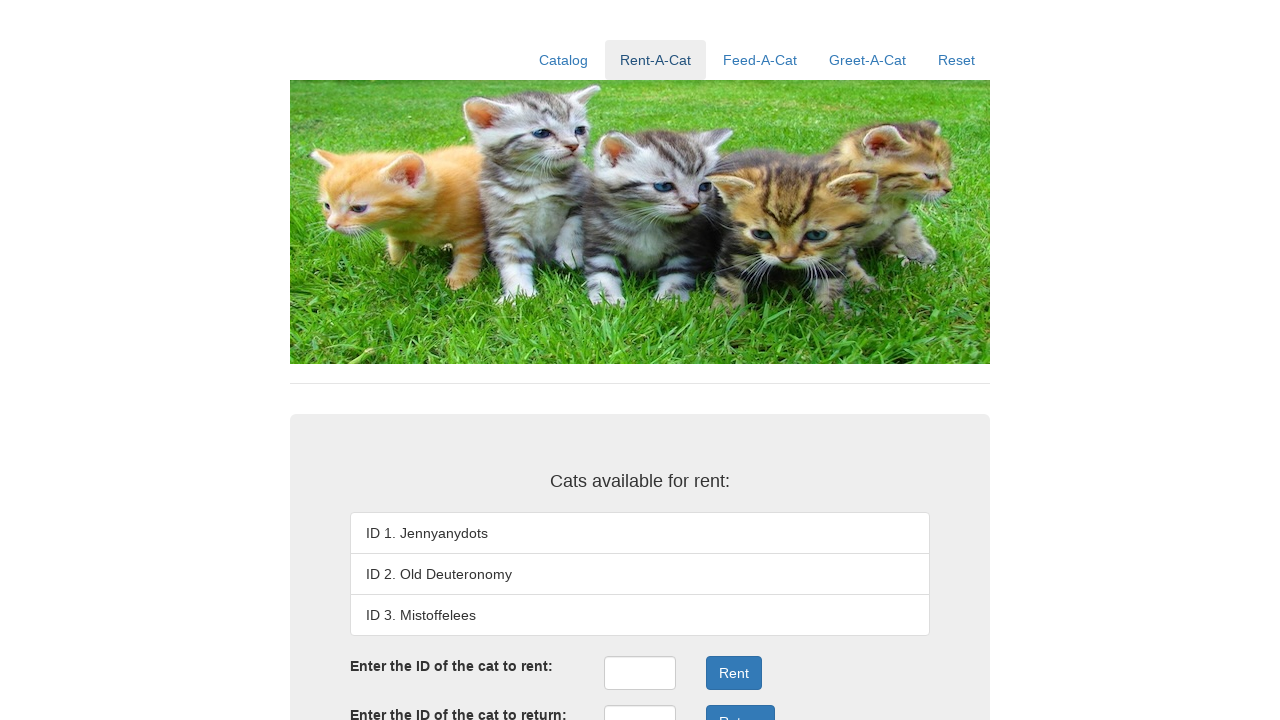